Tests drag and drop functionality by dragging a draggable element and dropping it onto a droppable target area

Starting URL: http://jqueryui.com/resources/demos/droppable/default.html

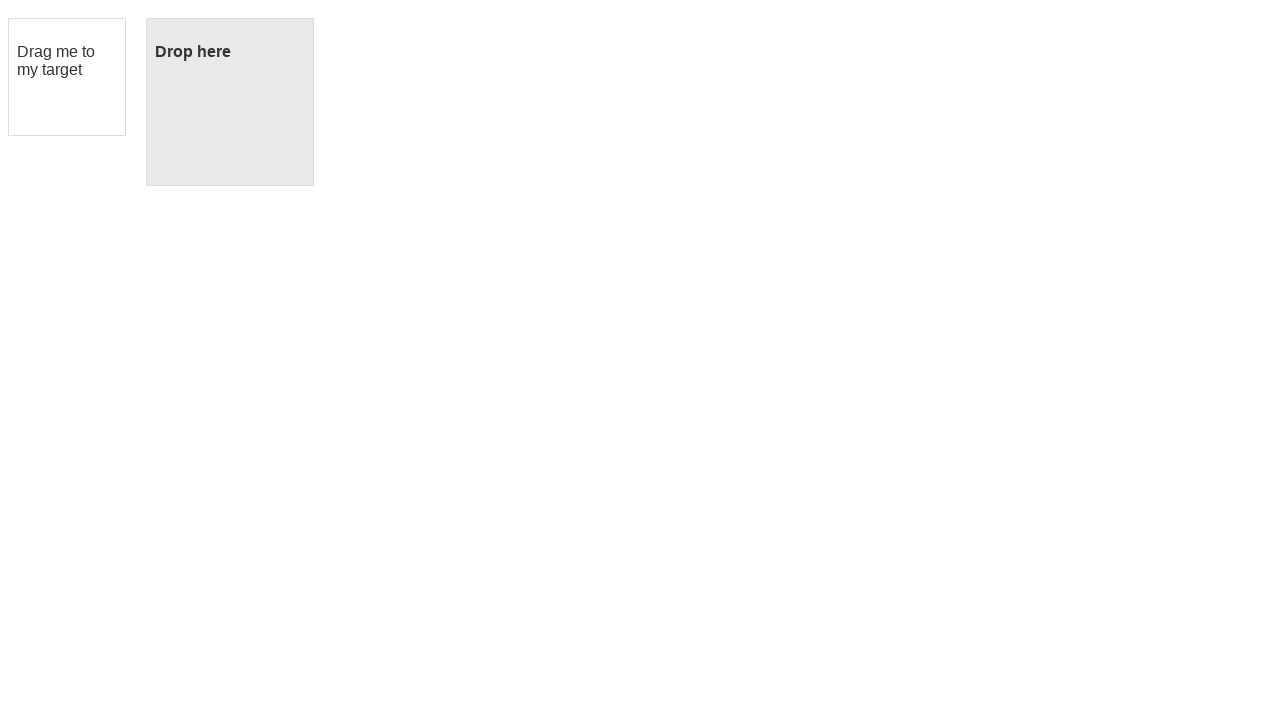

Waited for draggable element to be present
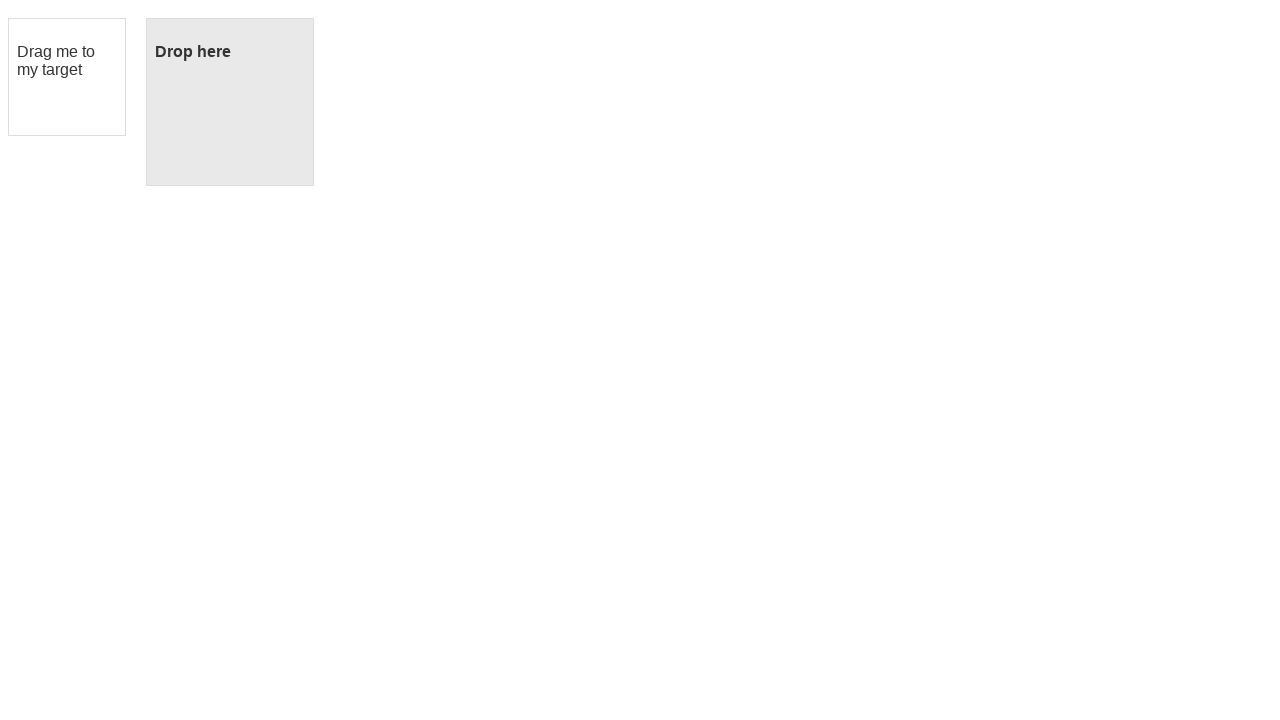

Waited for droppable target area to be present
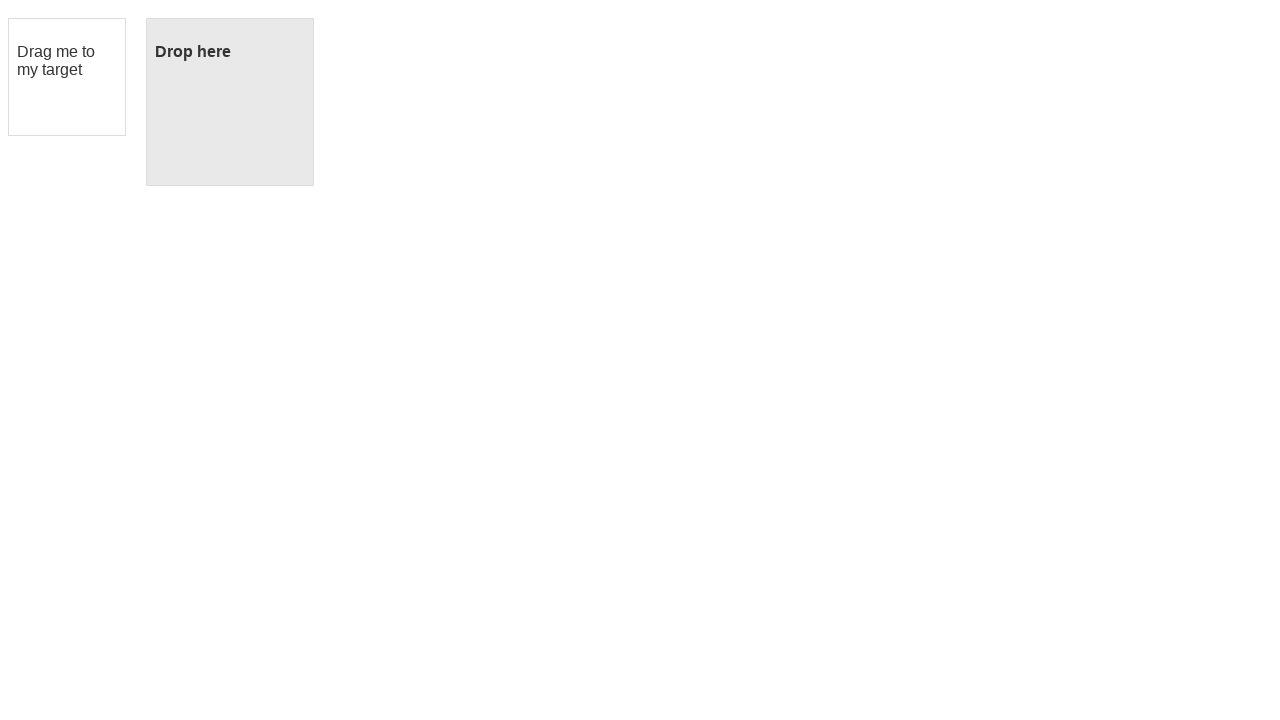

Dragged draggable element and dropped it onto droppable target area at (230, 102)
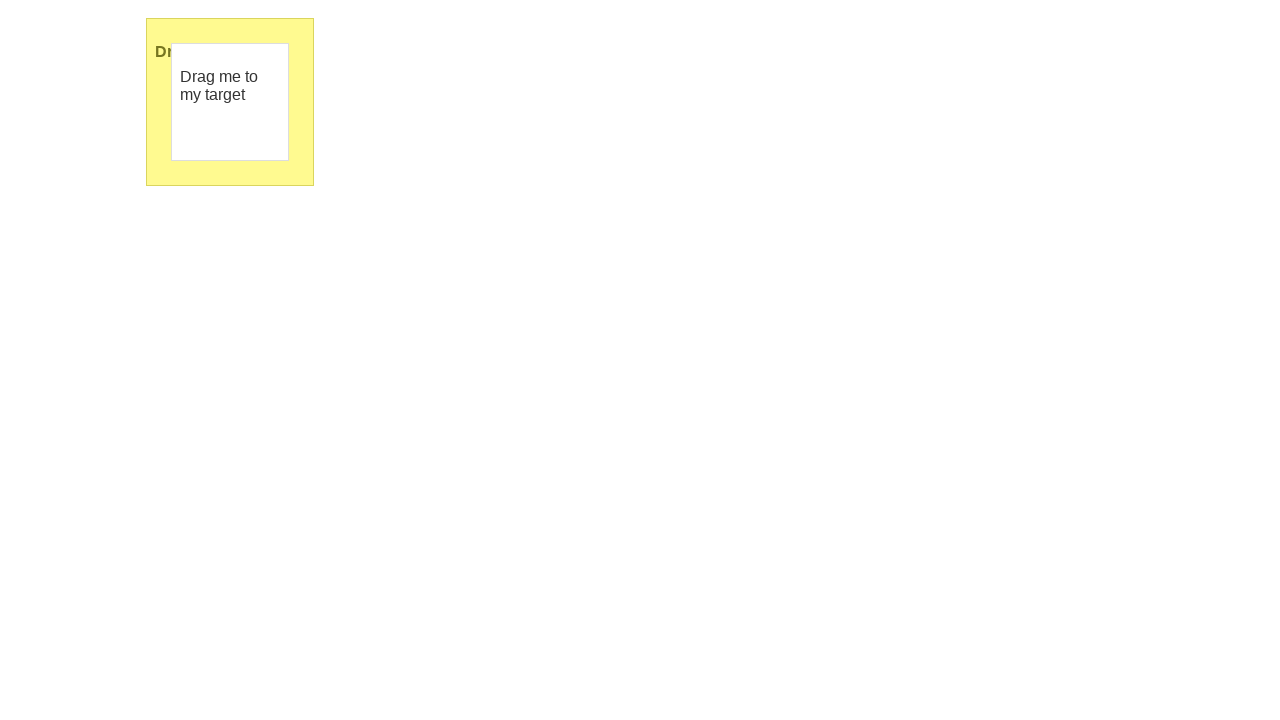

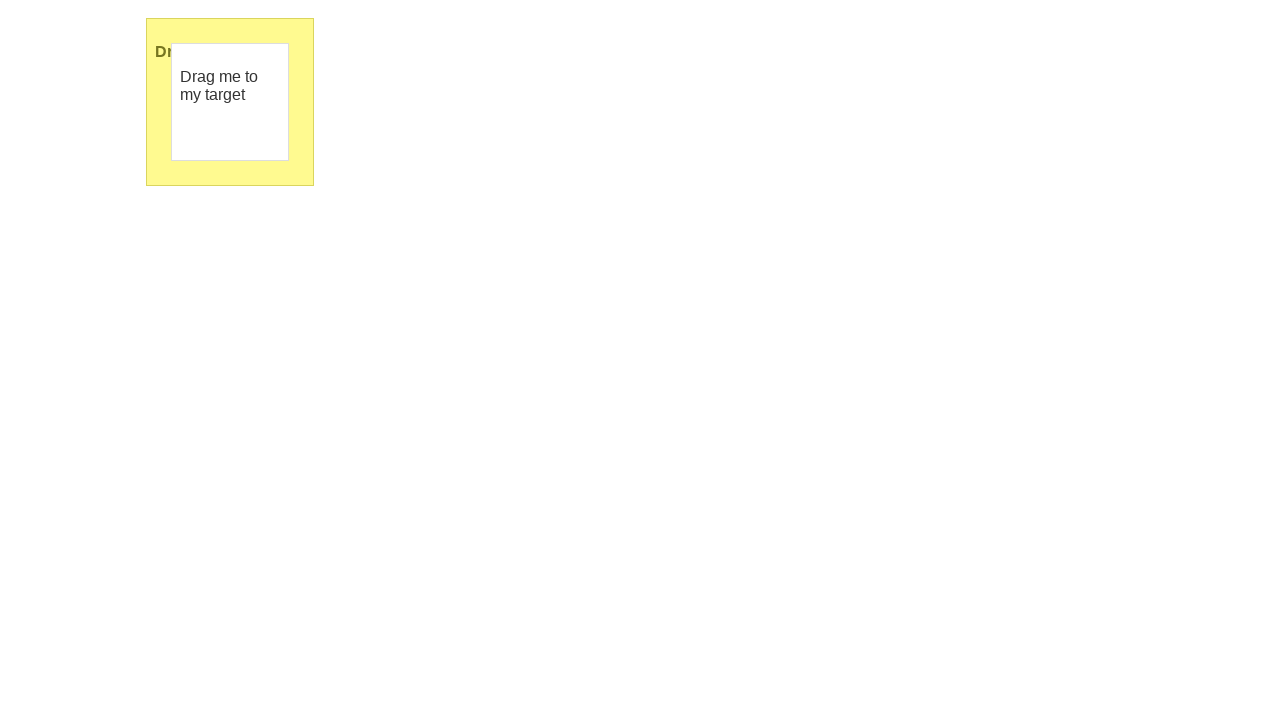